Tests that the Clear completed button displays correct text after checking an item

Starting URL: https://demo.playwright.dev/todomvc

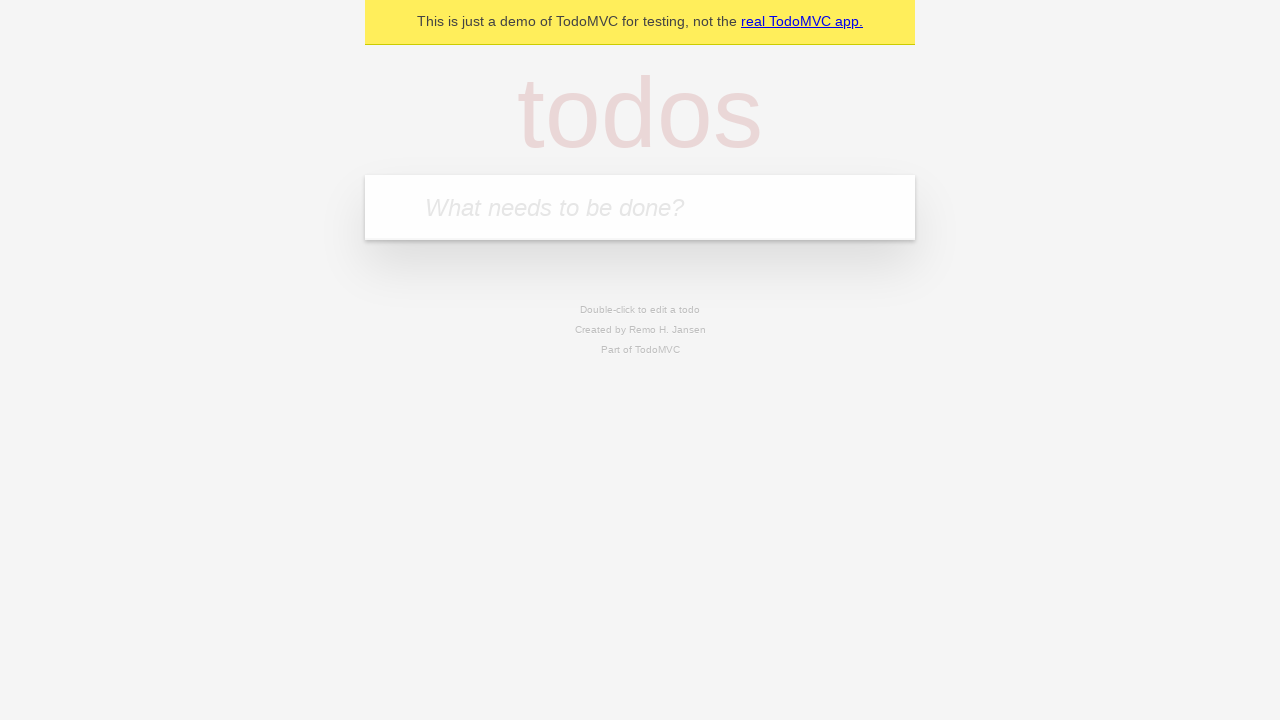

Filled new todo field with 'buy some cheese' on .new-todo
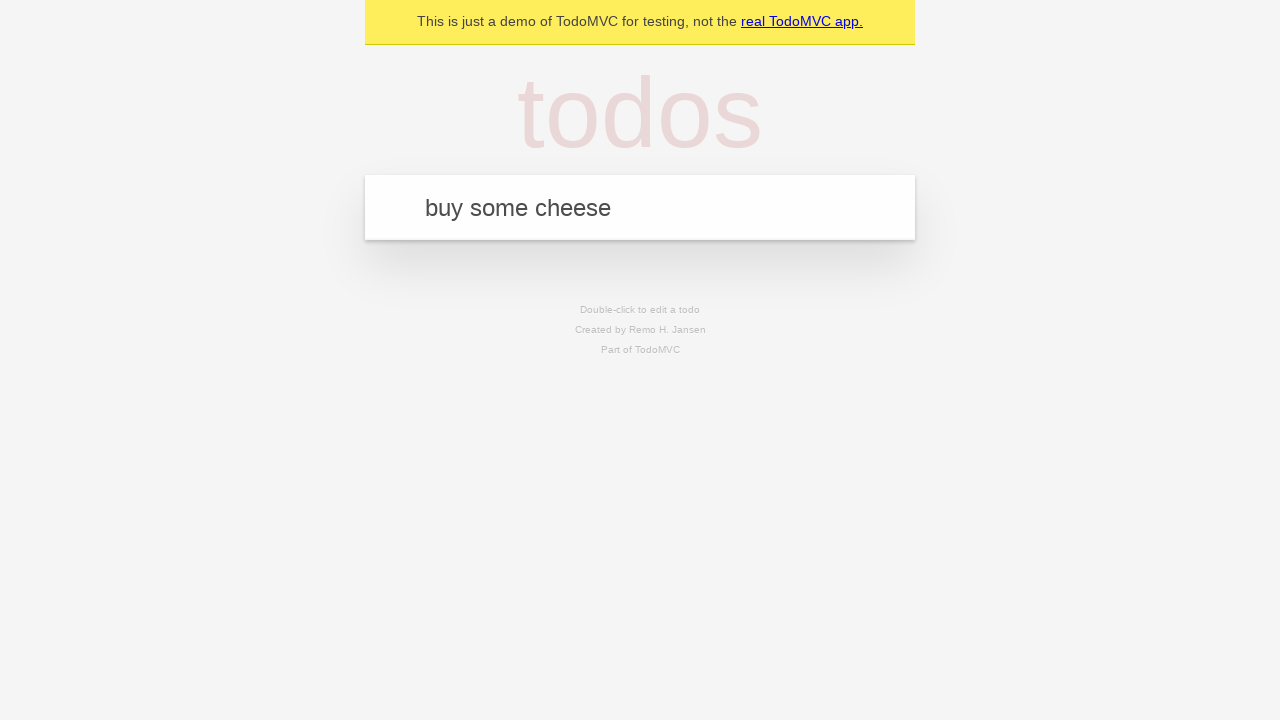

Pressed Enter to add first todo on .new-todo
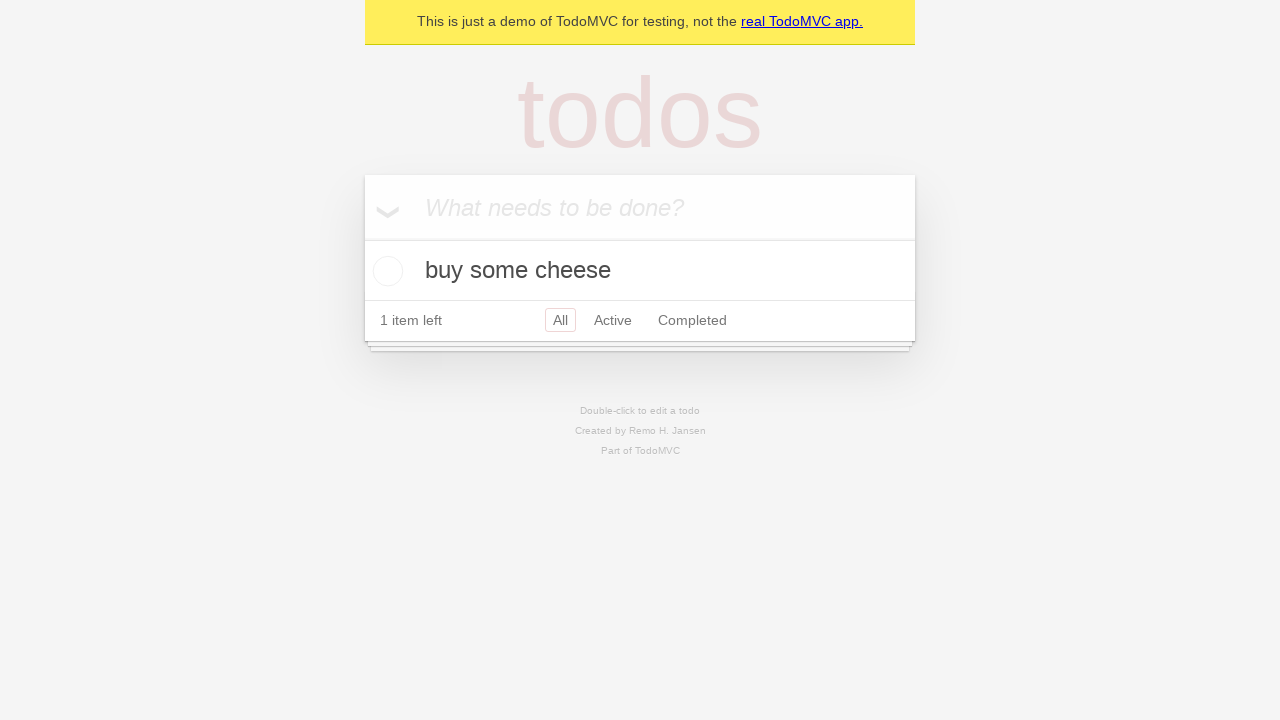

Filled new todo field with 'feed the cat' on .new-todo
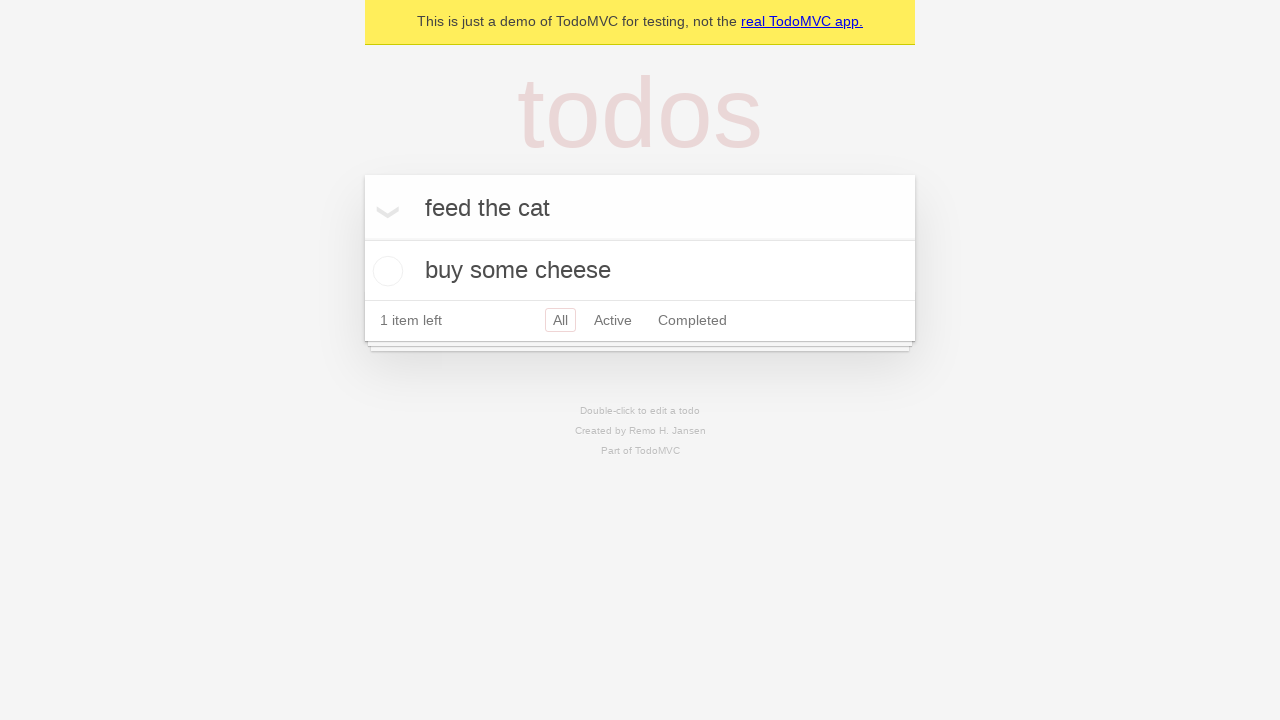

Pressed Enter to add second todo on .new-todo
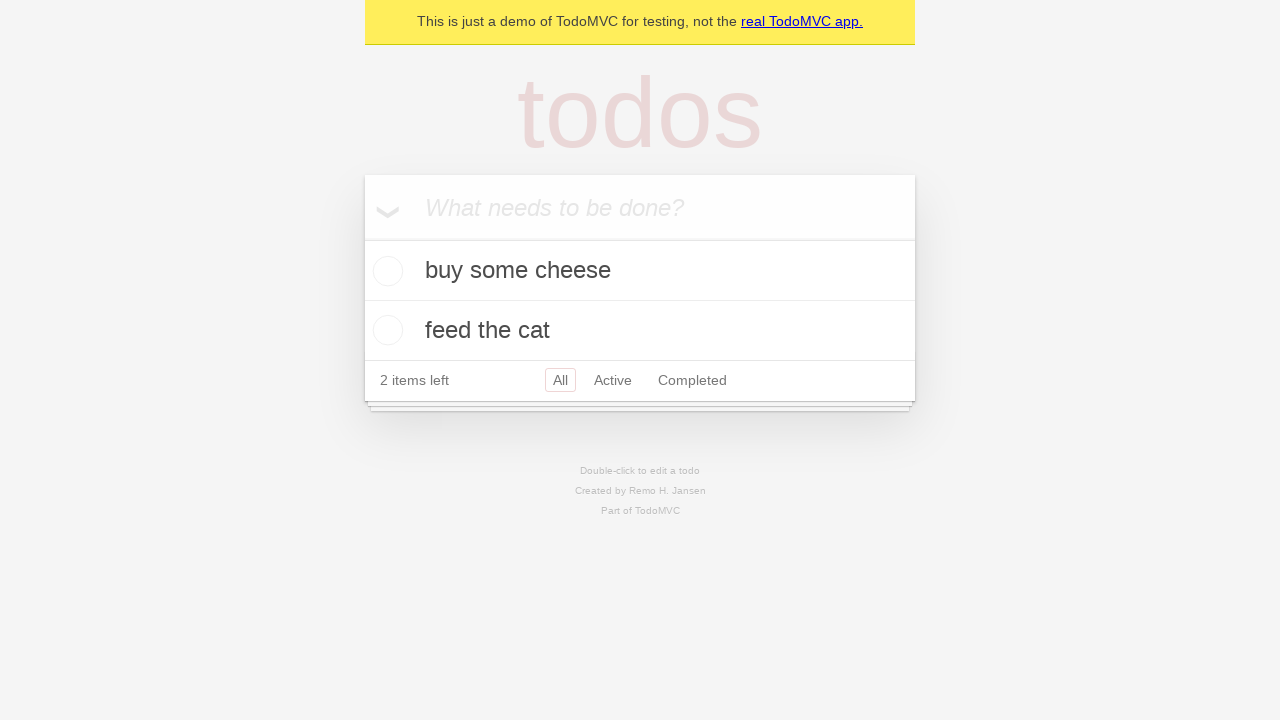

Filled new todo field with 'book a doctors appointment' on .new-todo
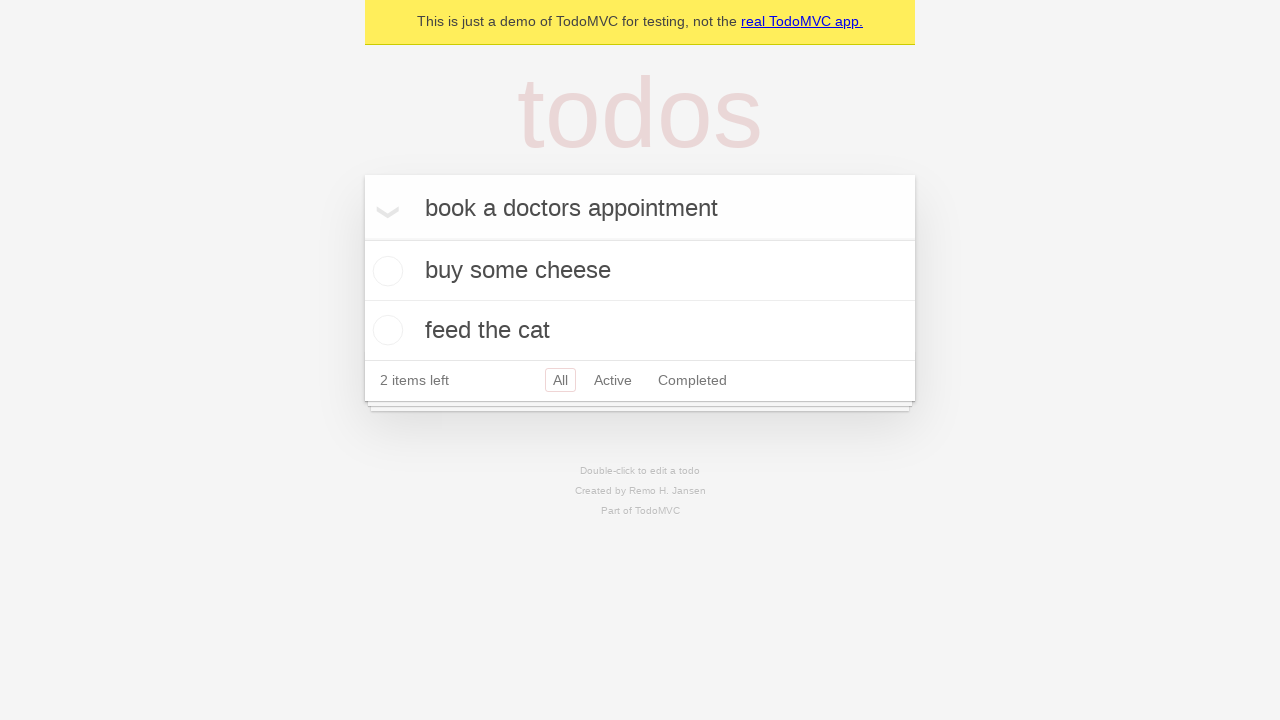

Pressed Enter to add third todo on .new-todo
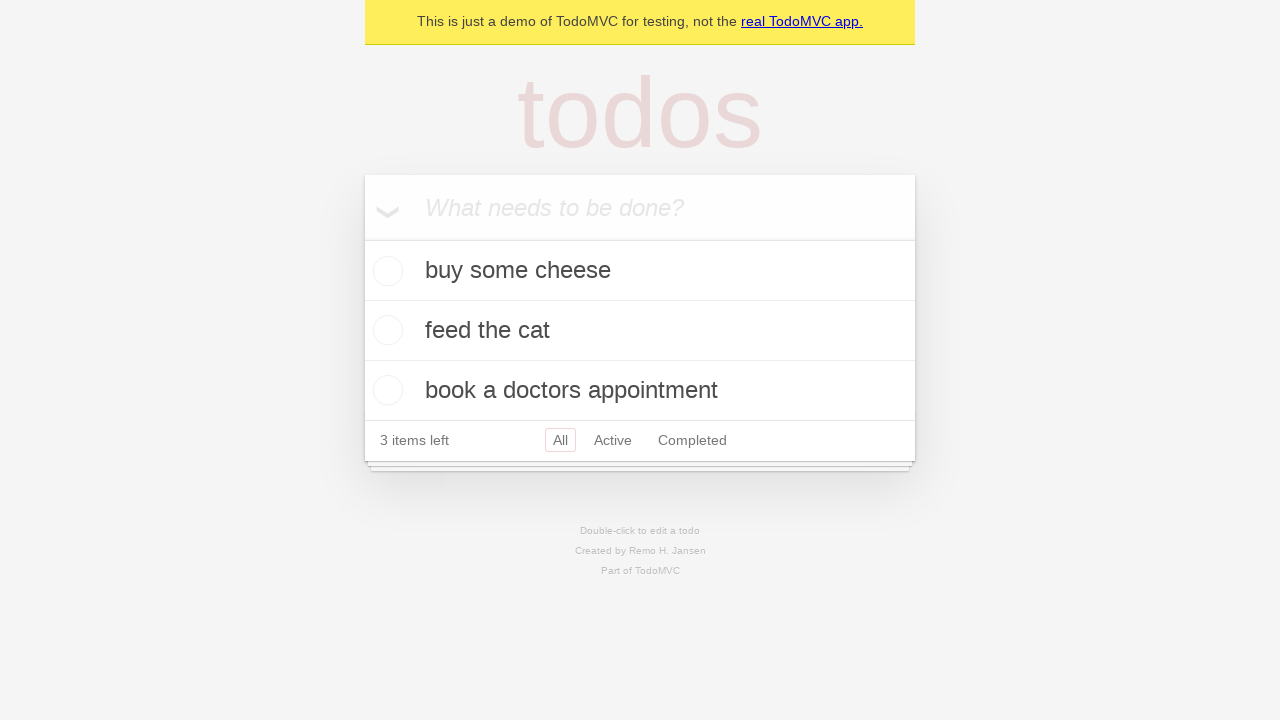

Checked the first todo item at (385, 271) on .todo-list li .toggle >> nth=0
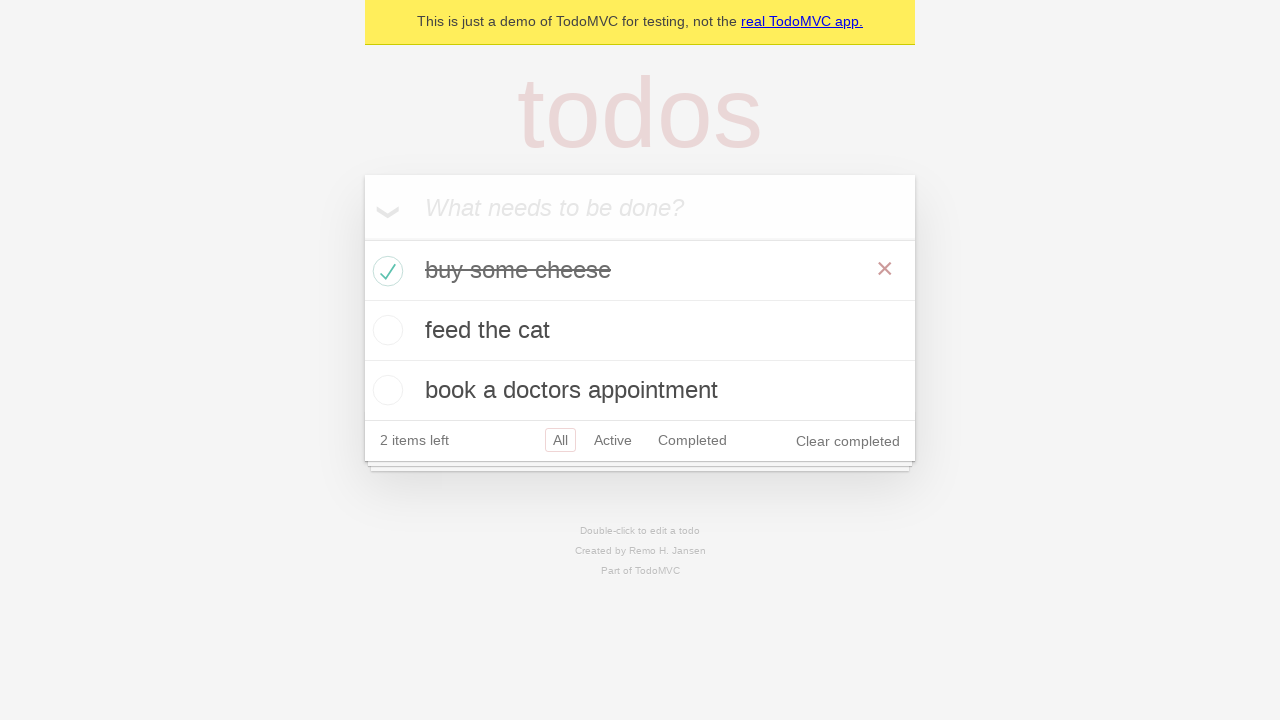

Clear completed button appeared after checking item
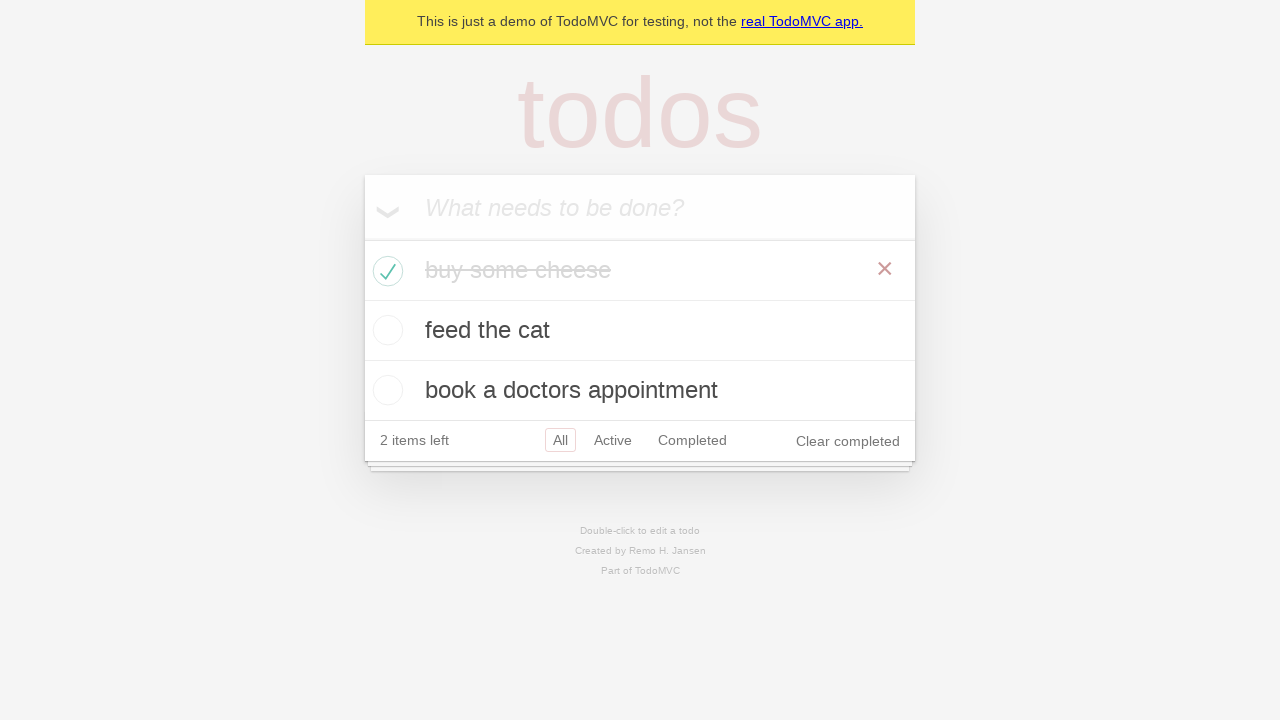

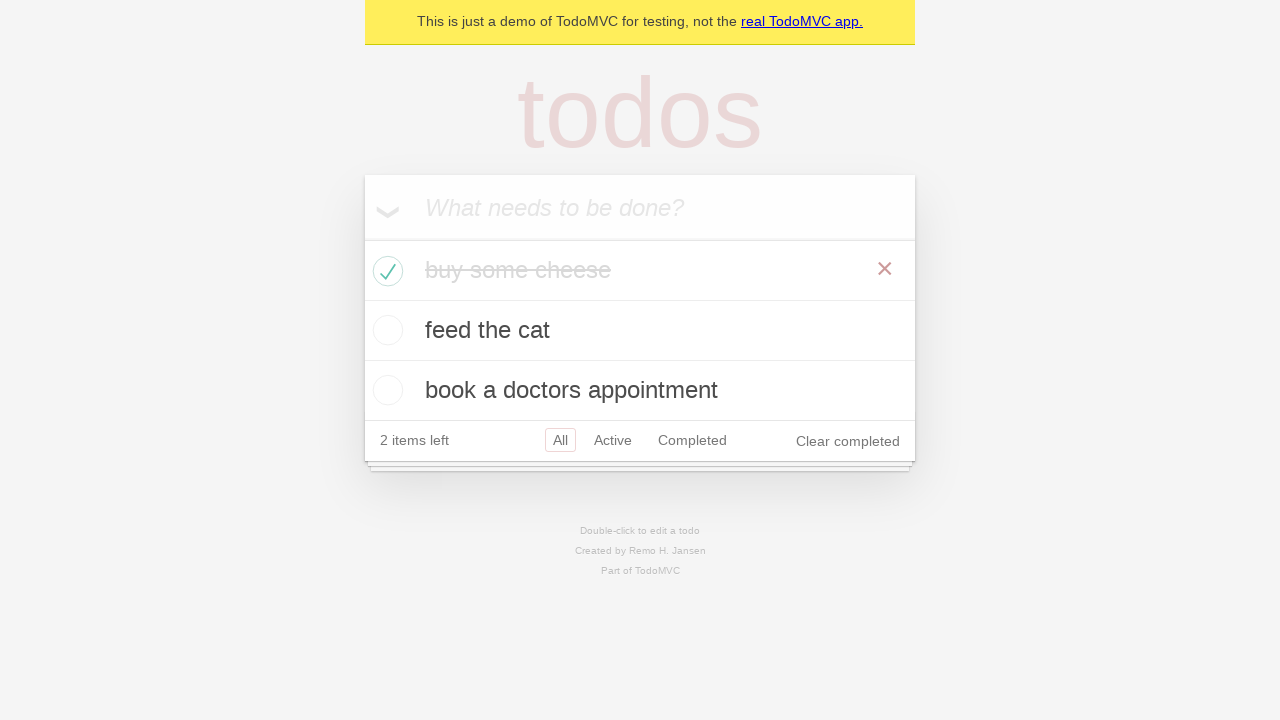